Tests browser navigation back and forward functionality between two product pages, verifying page titles after each navigation action.

Starting URL: https://selenium.jacobparr.com/products/spree-bag

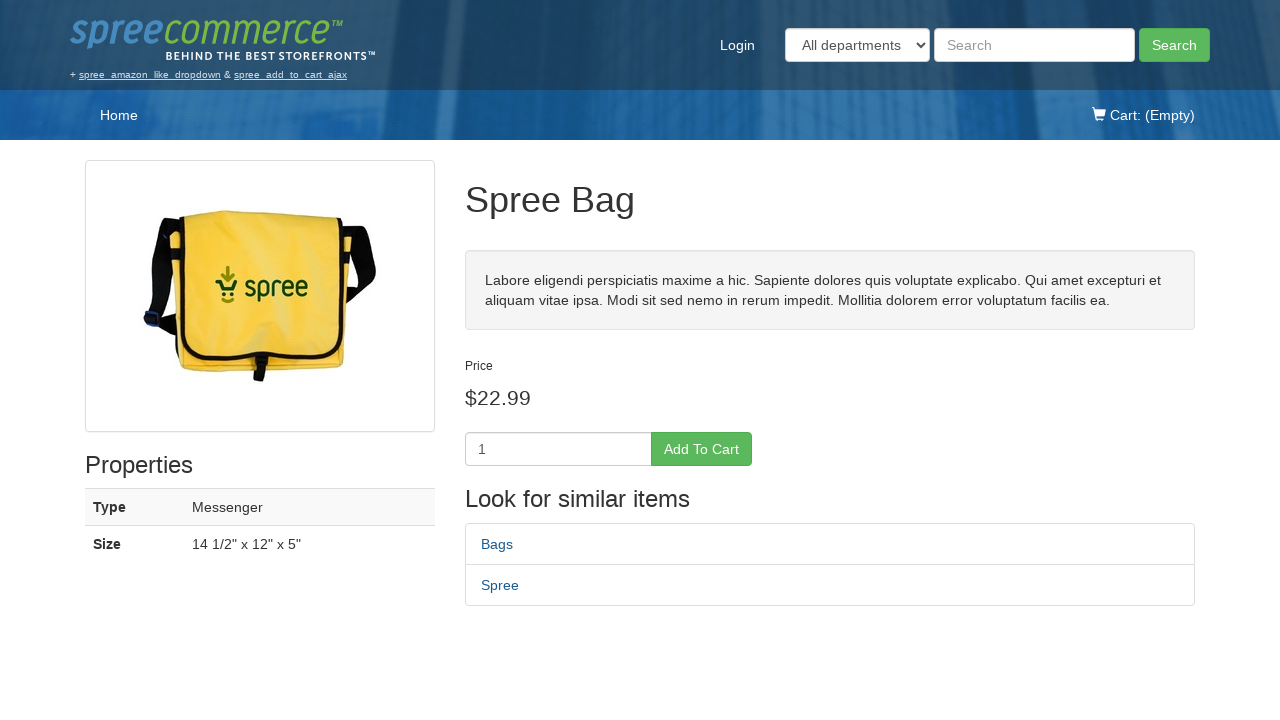

Verified initial page title is 'Spree Bag - Spree Demo Site'
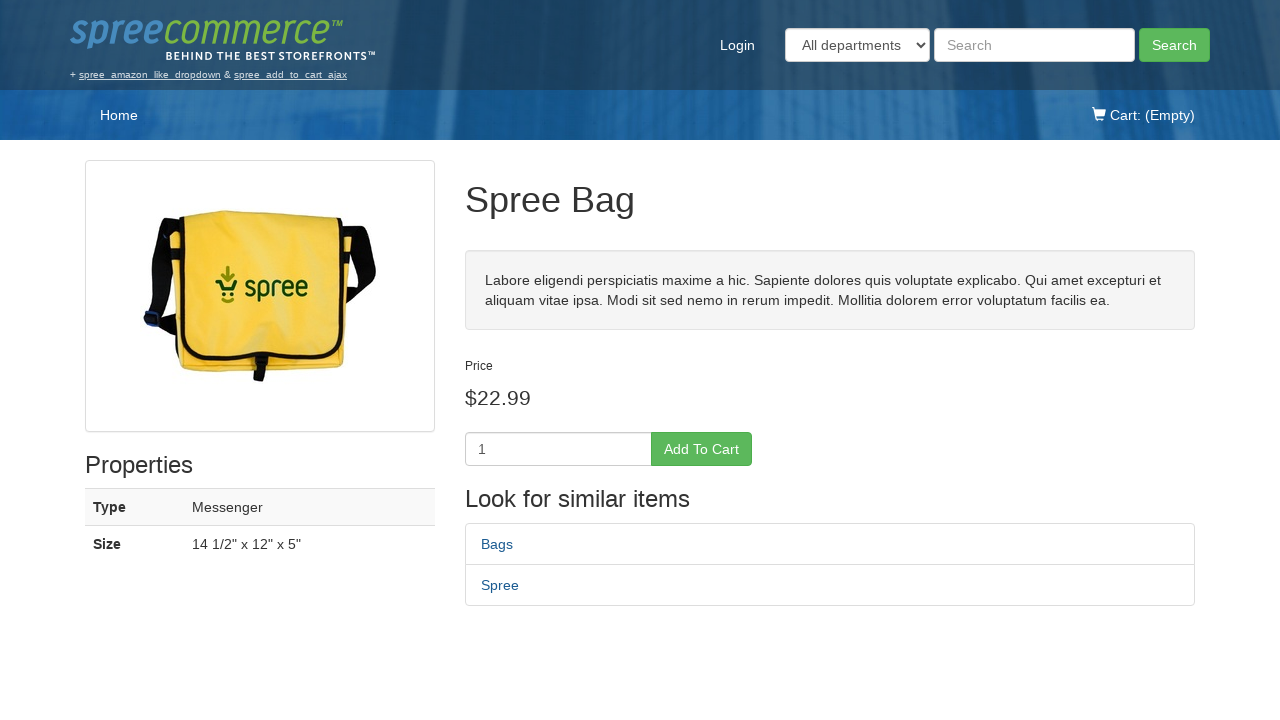

Navigated to second product page (Spree Tote)
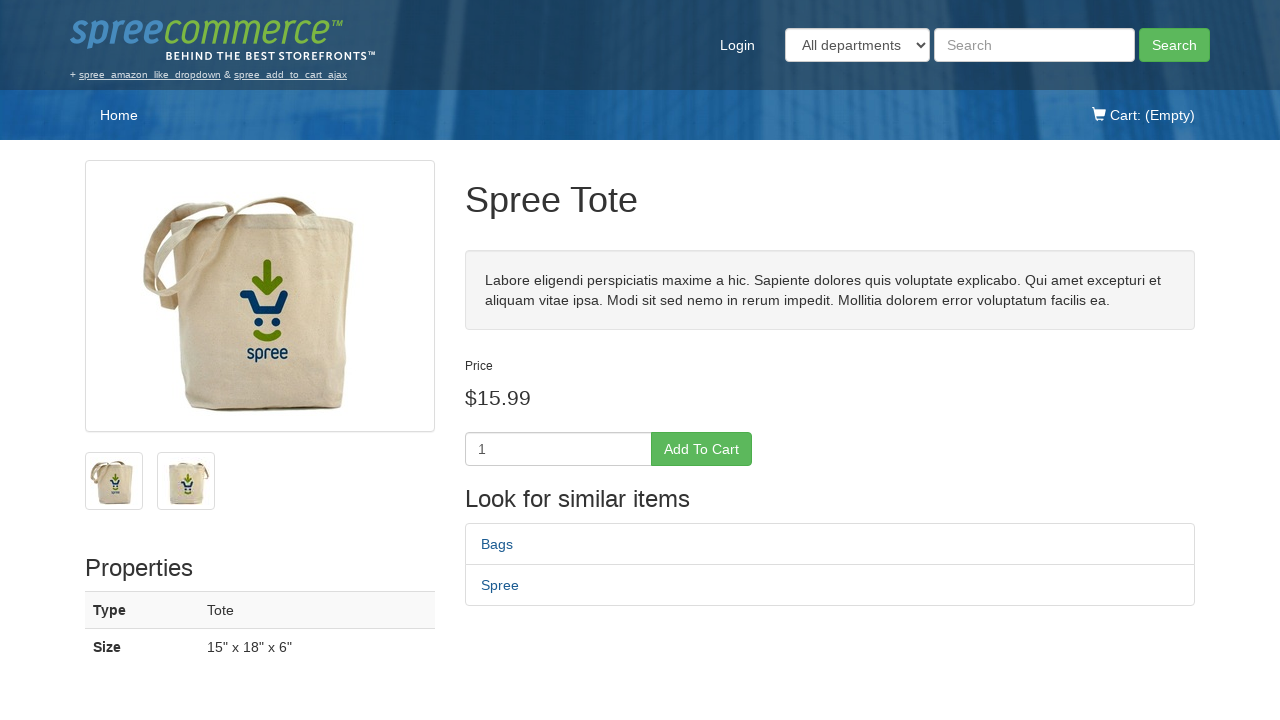

Verified second page title is 'Spree Tote - Spree Demo Site'
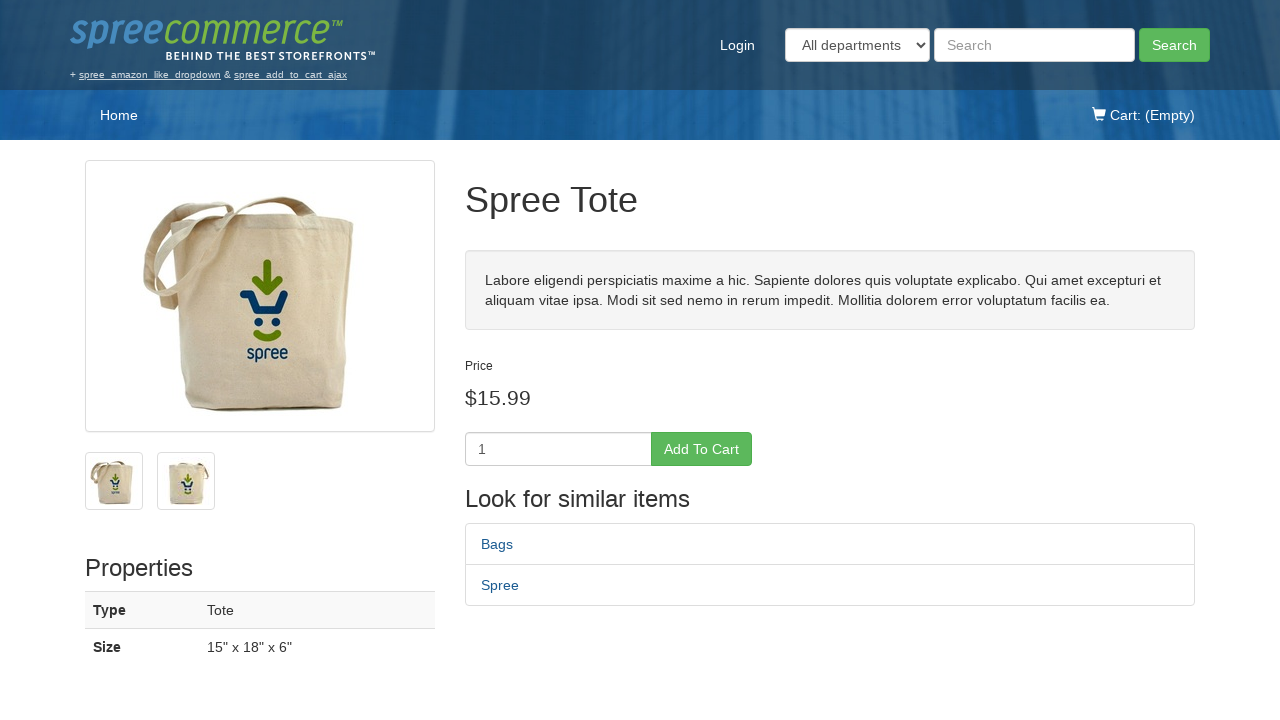

Navigated back to first product page using browser back button
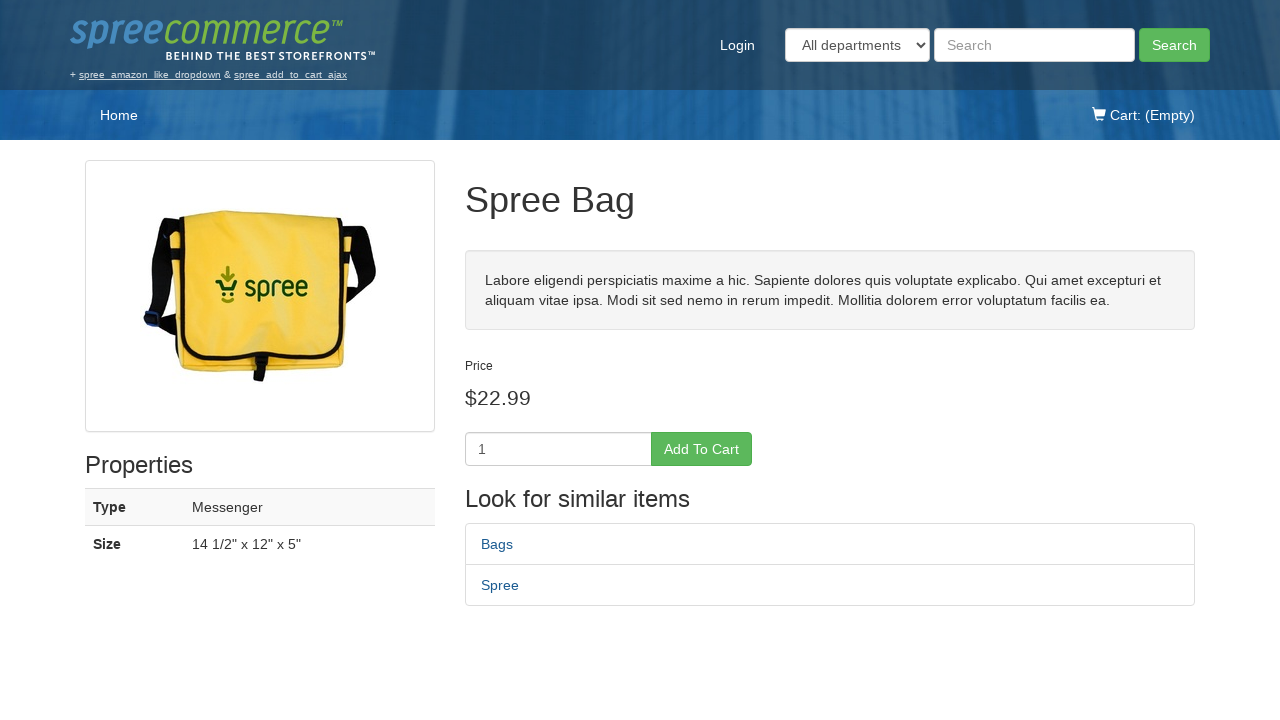

Verified page title is back to 'Spree Bag - Spree Demo Site'
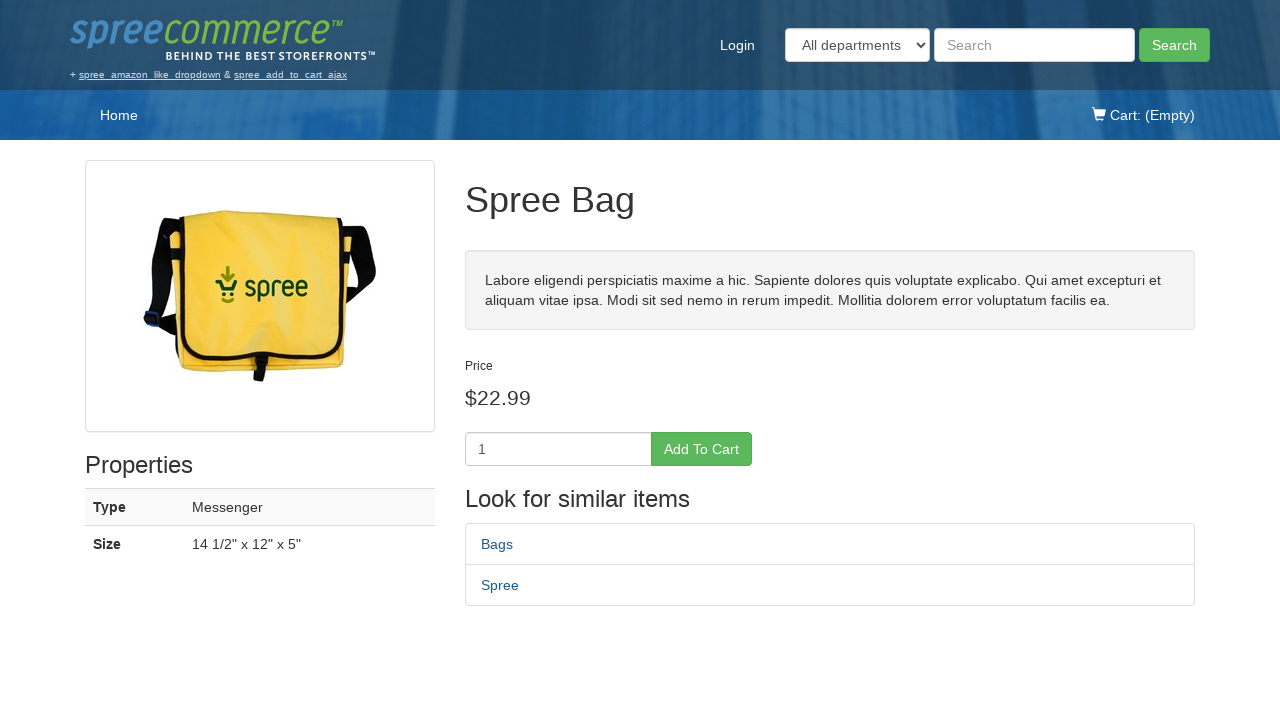

Navigated forward to second product page using browser forward button
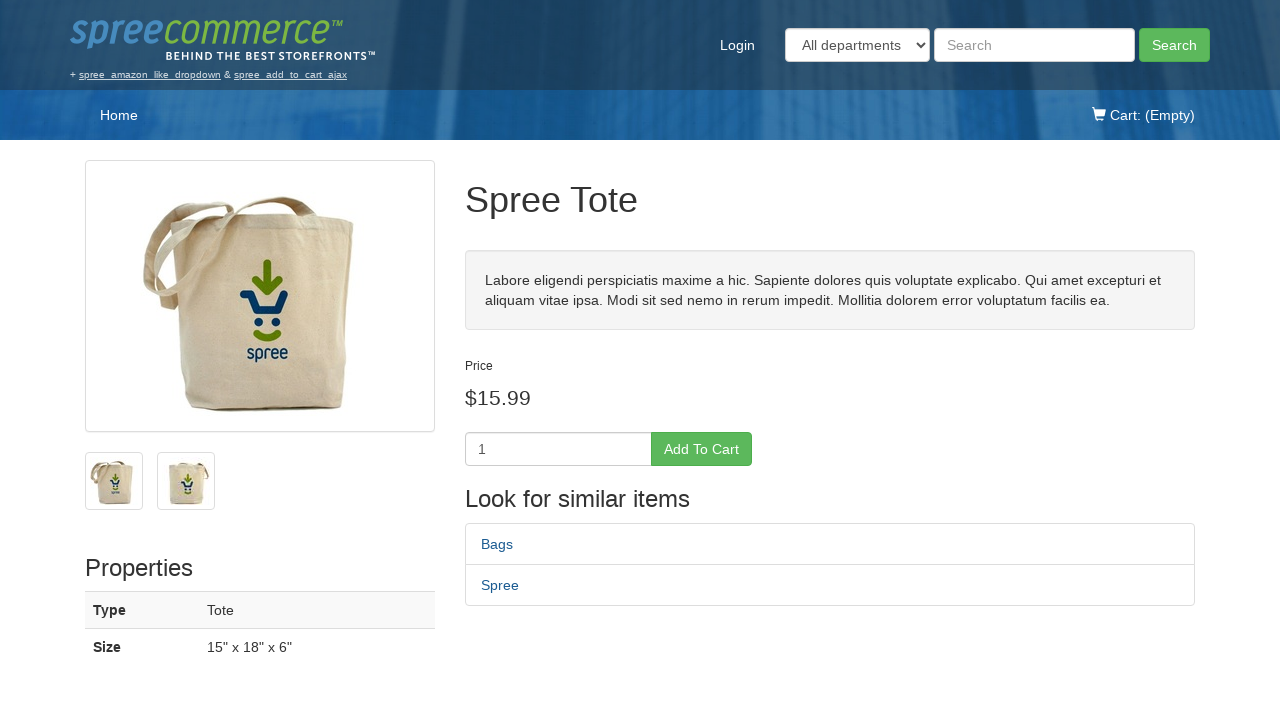

Verified page title is 'Spree Tote - Spree Demo Site' after forward navigation
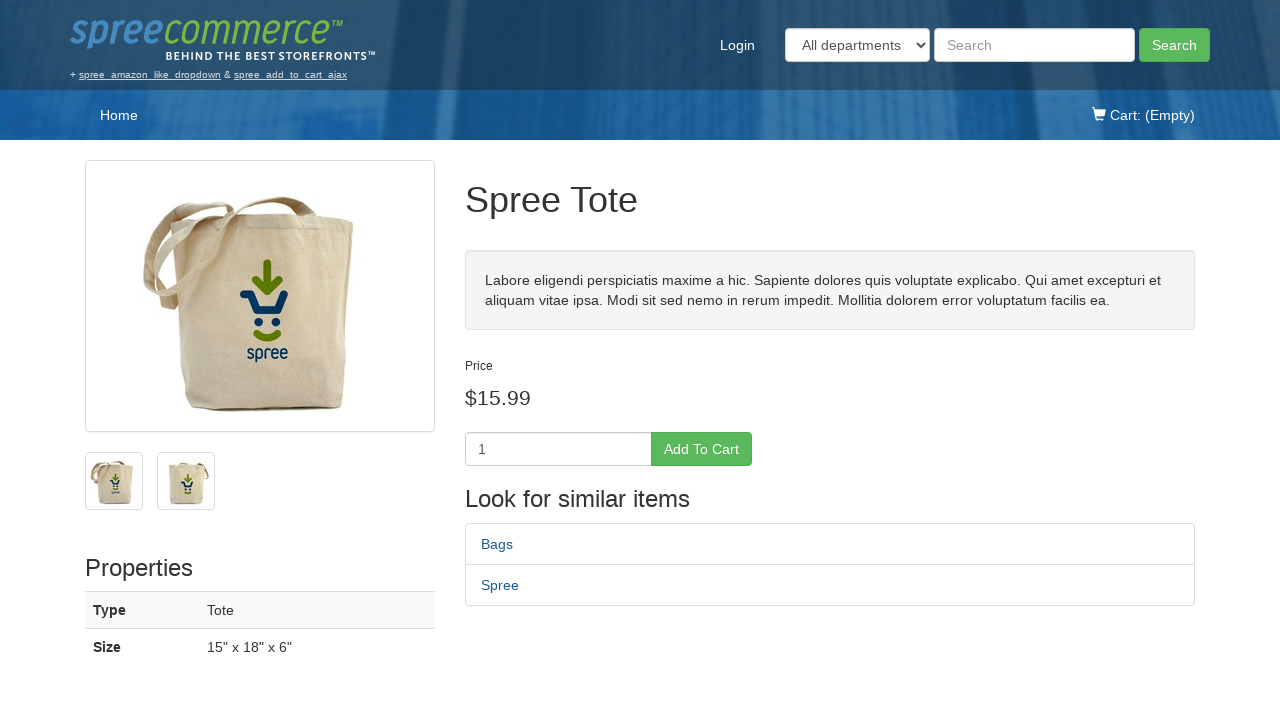

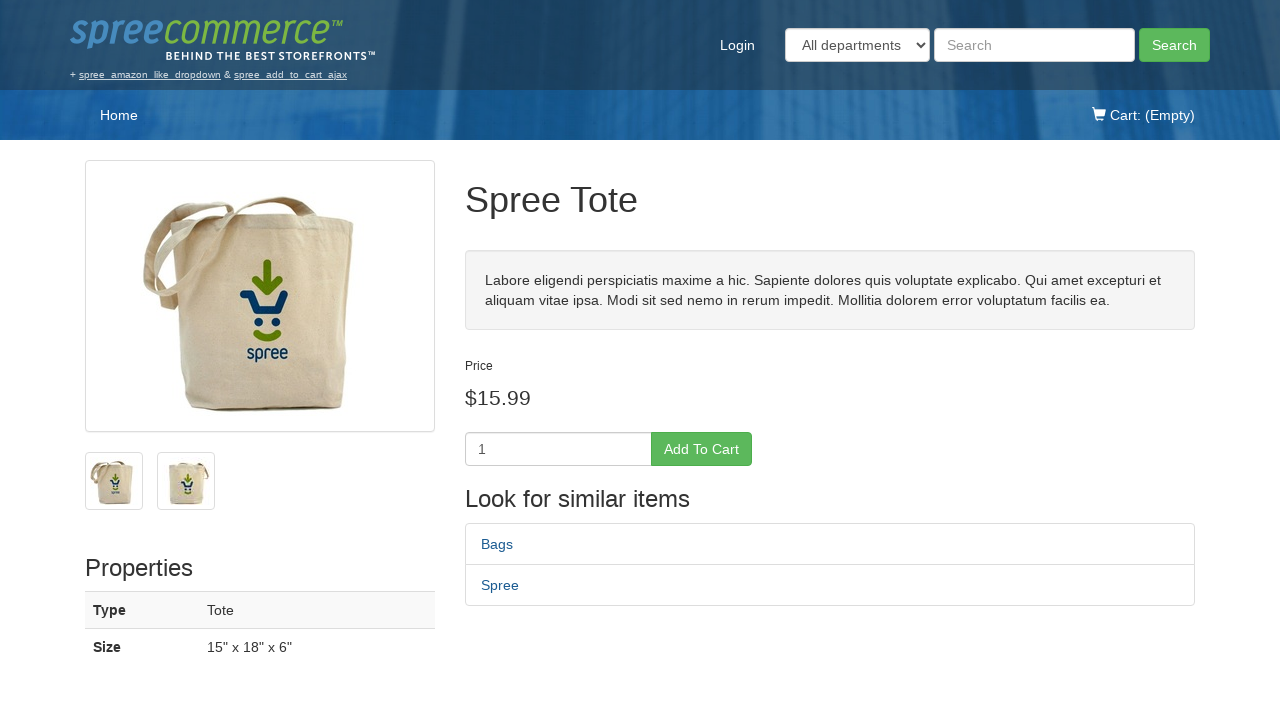